Tests autocomplete dropdown functionality by typing partial text and navigating through suggestions using keyboard to select a specific country

Starting URL: https://www.rahulshettyacademy.com/AutomationPractice/

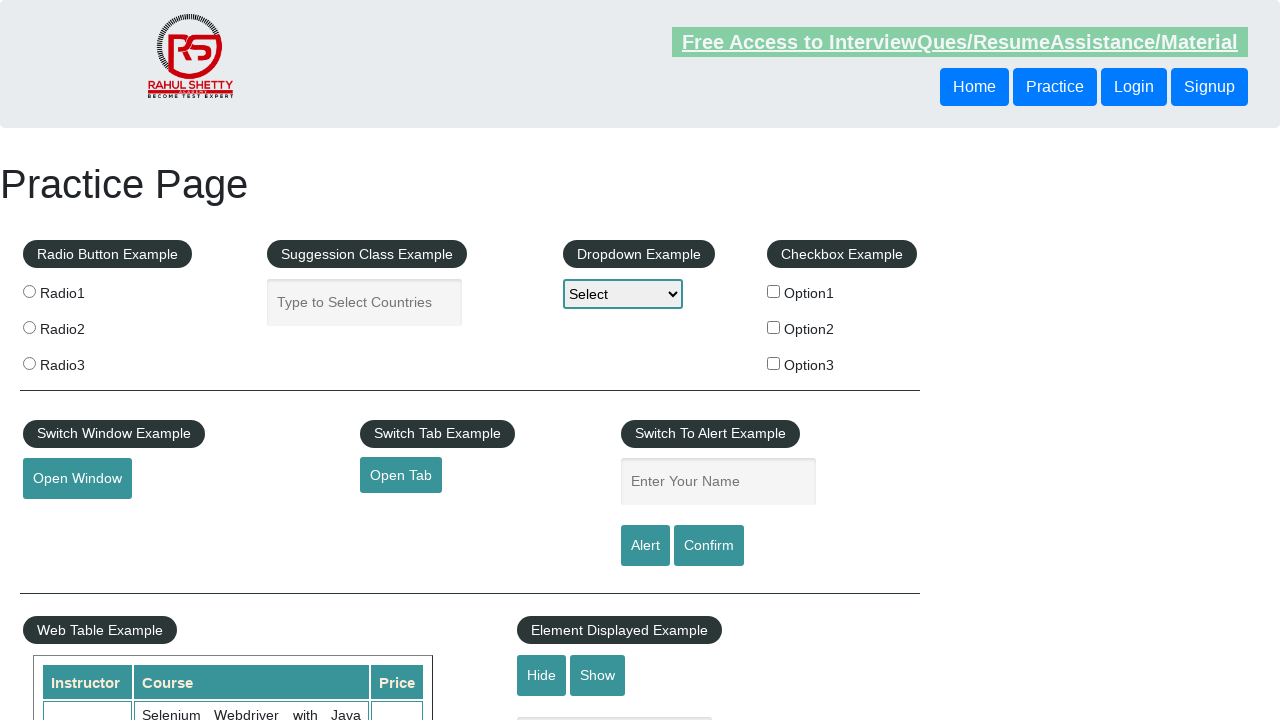

Filled autocomplete field with 'uni' to trigger dropdown suggestions on #autocomplete
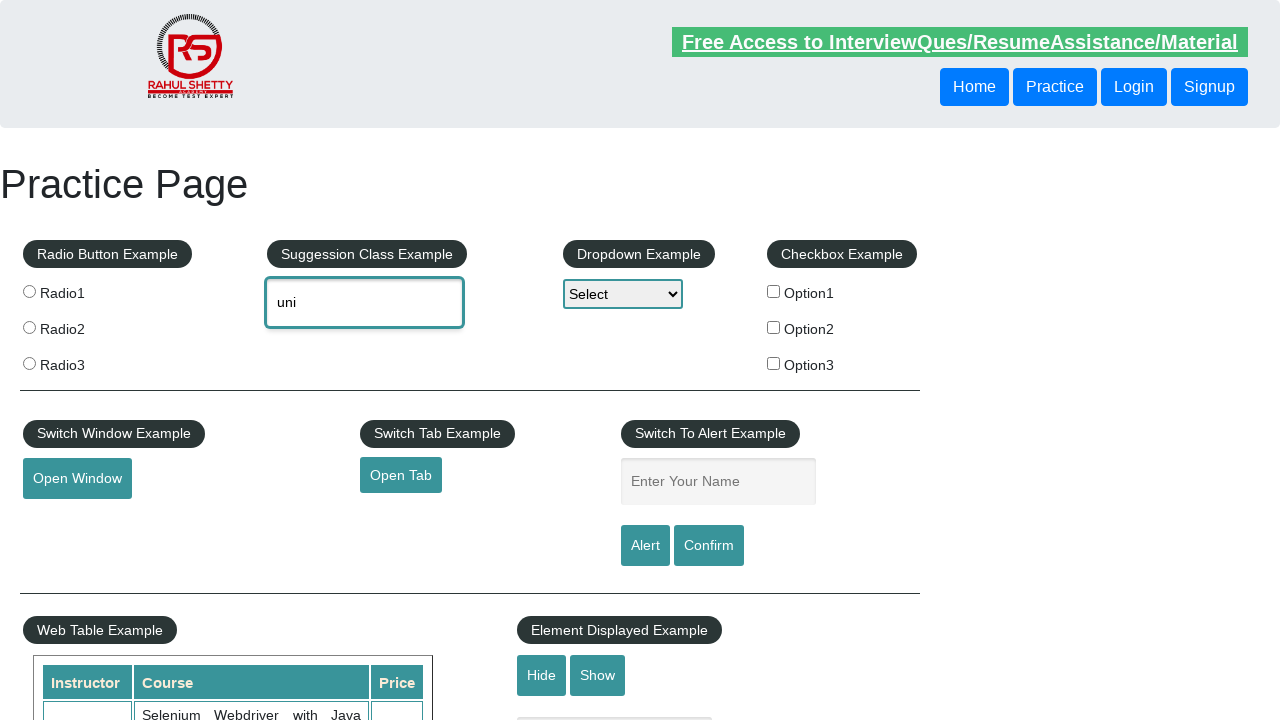

Retrieved autocomplete field value: 'uni'
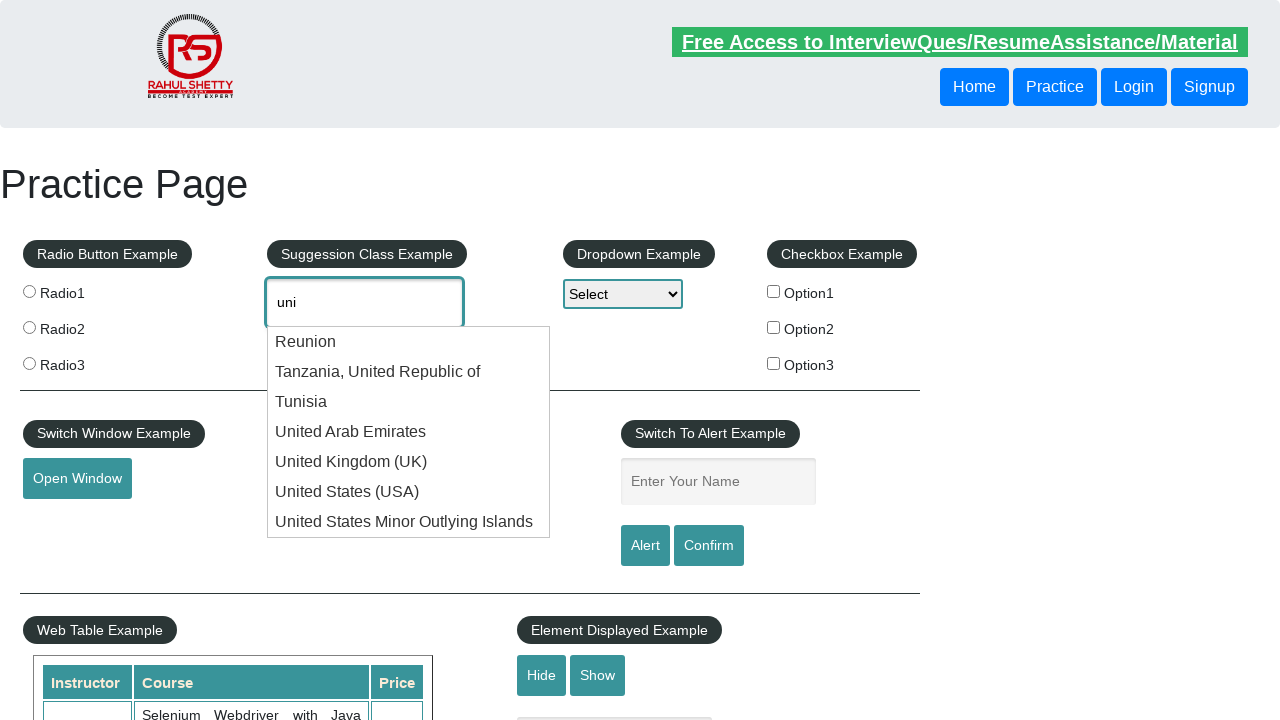

Pressed ArrowDown to navigate to next suggestion in dropdown on #autocomplete
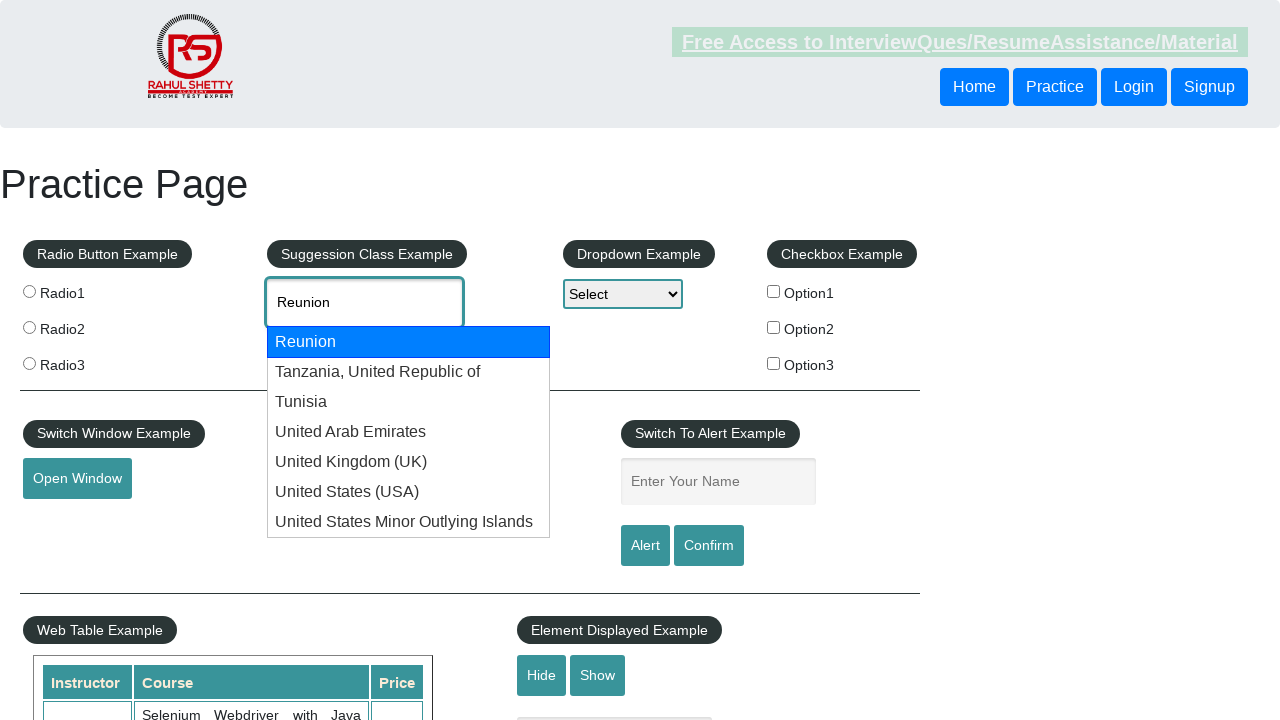

Retrieved autocomplete field value: 'Reunion'
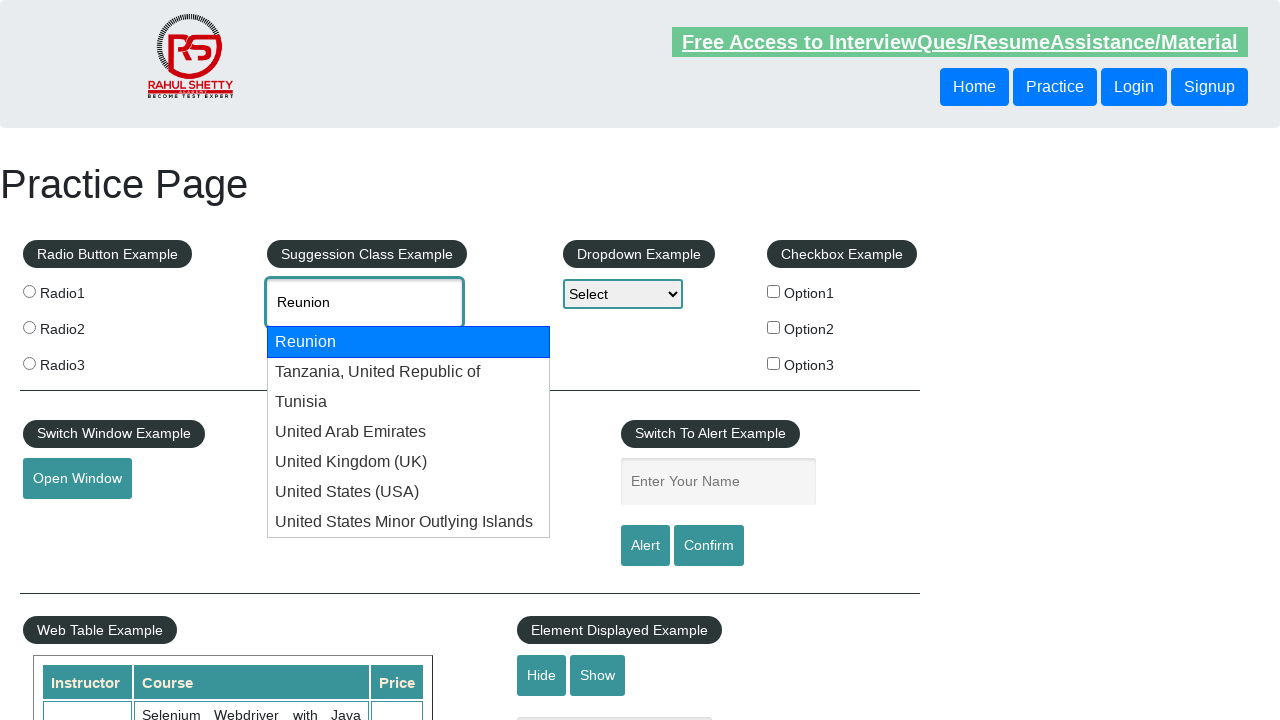

Pressed ArrowDown to navigate to next suggestion in dropdown on #autocomplete
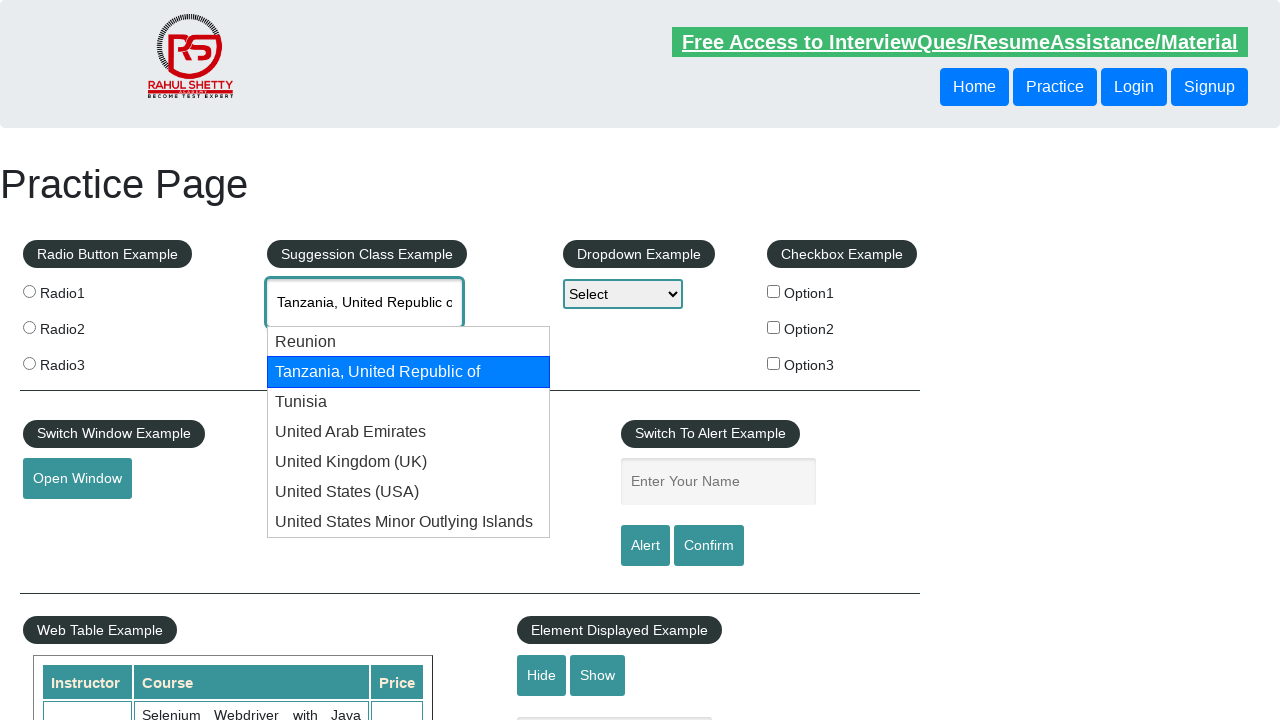

Retrieved autocomplete field value: 'Tanzania, United Republic of'
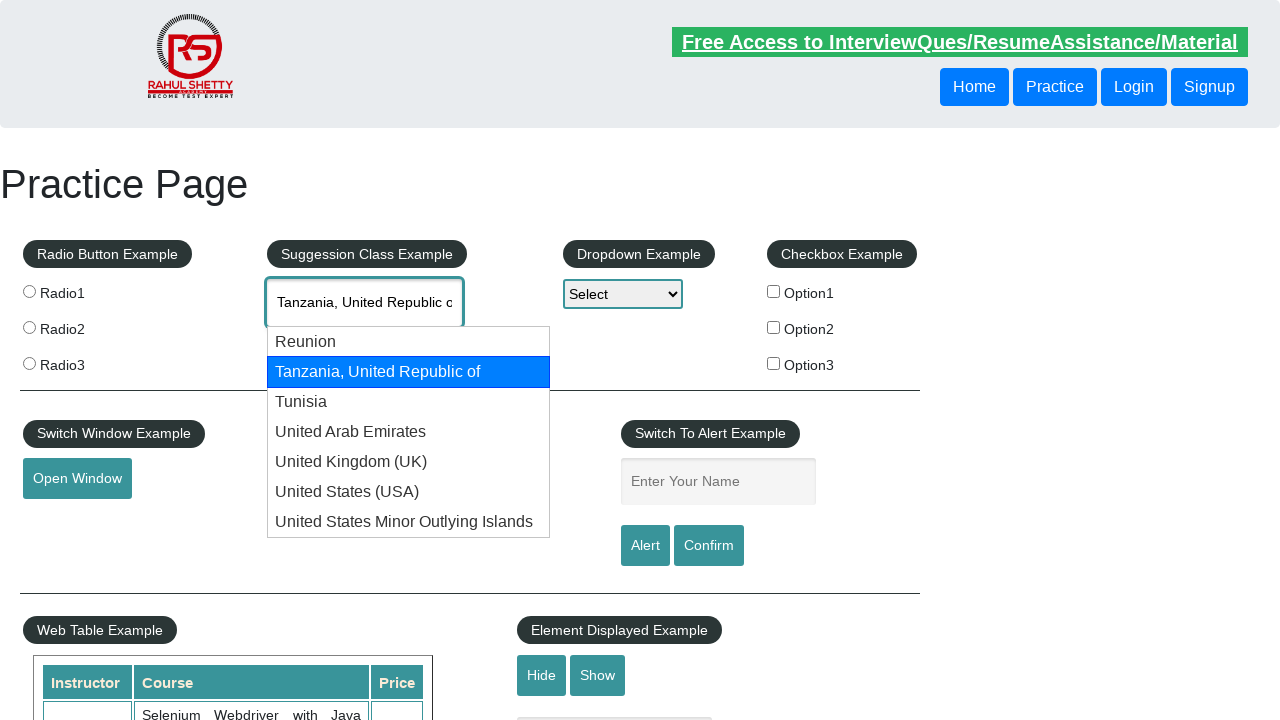

Pressed ArrowDown to navigate to next suggestion in dropdown on #autocomplete
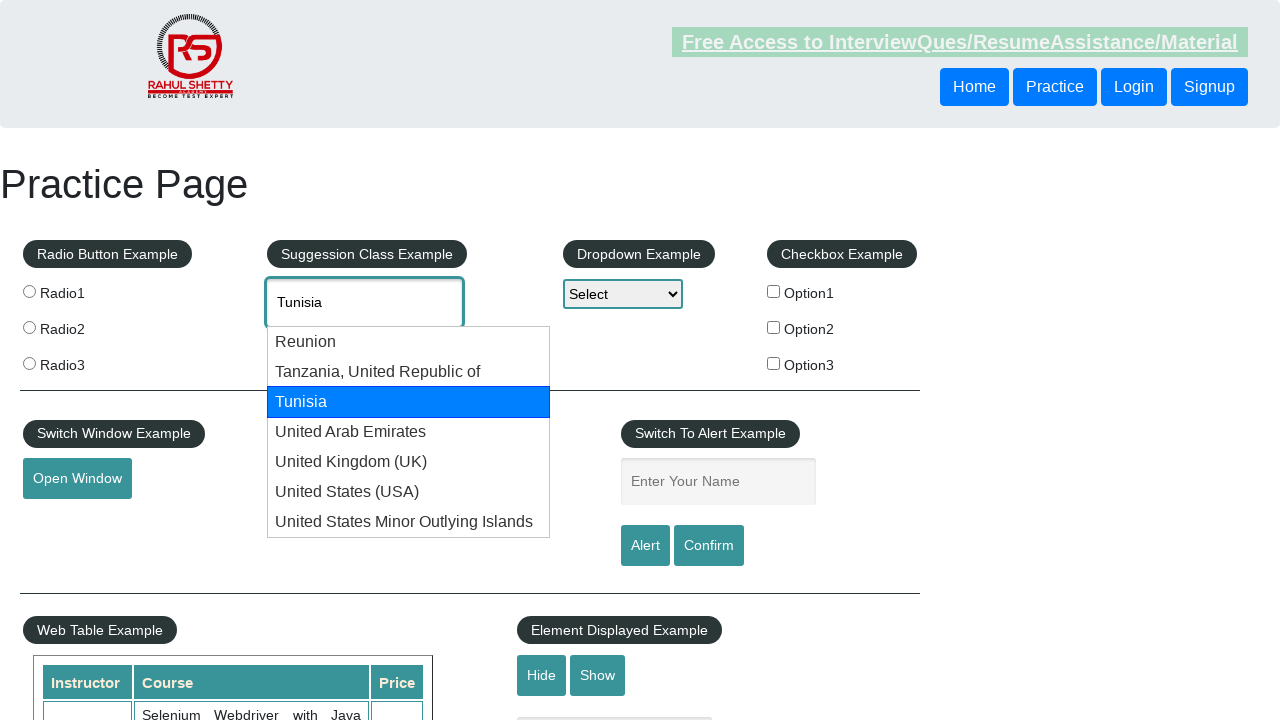

Retrieved autocomplete field value: 'Tunisia'
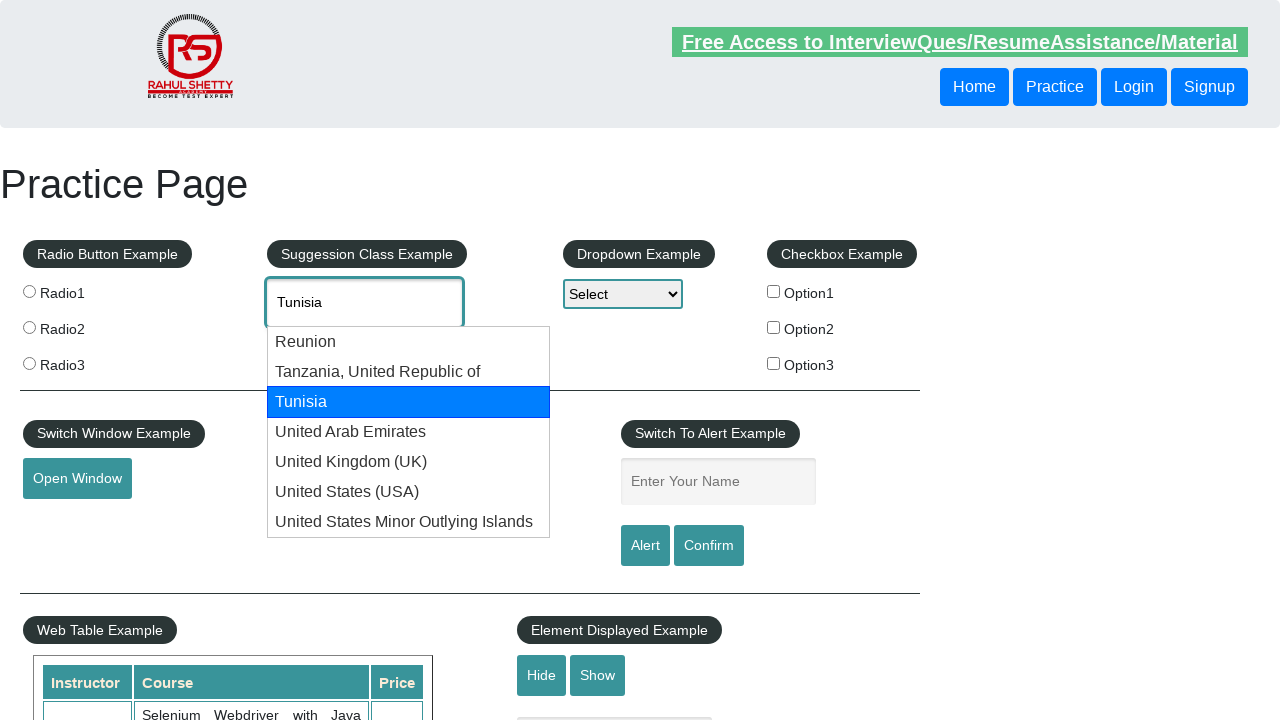

Pressed ArrowDown to navigate to next suggestion in dropdown on #autocomplete
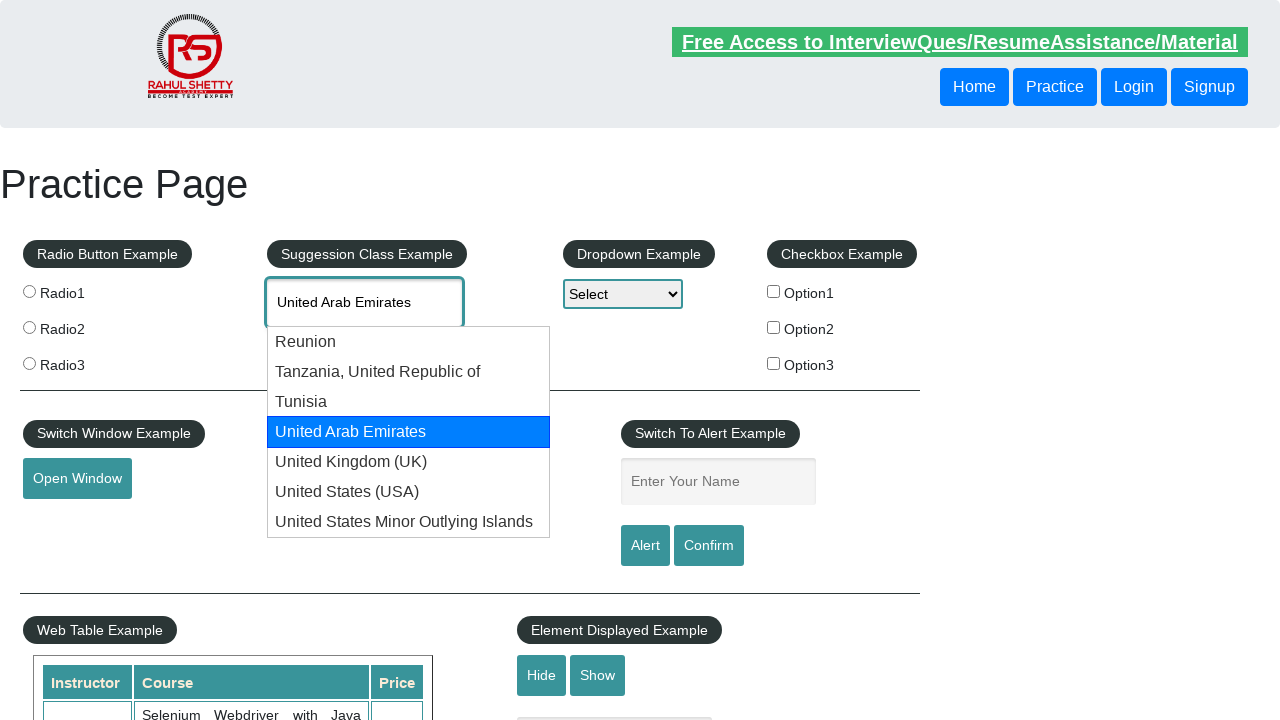

Retrieved autocomplete field value: 'United Arab Emirates'
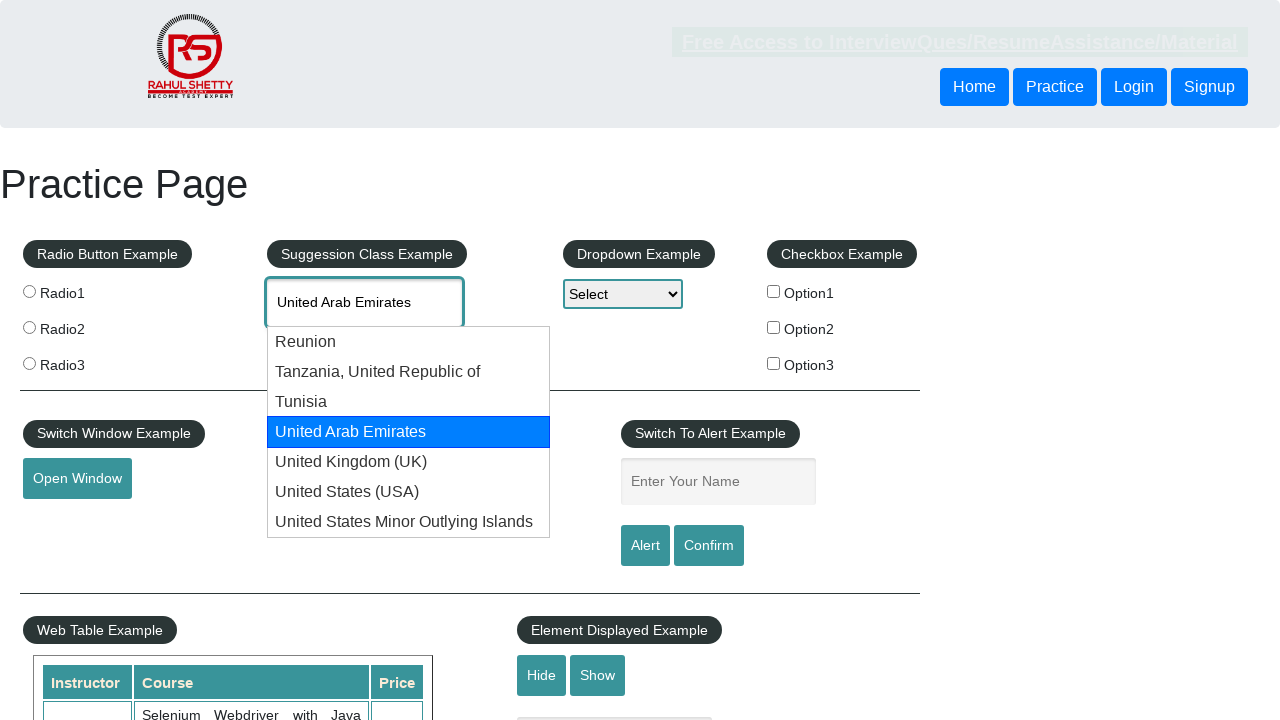

Pressed ArrowDown to navigate to next suggestion in dropdown on #autocomplete
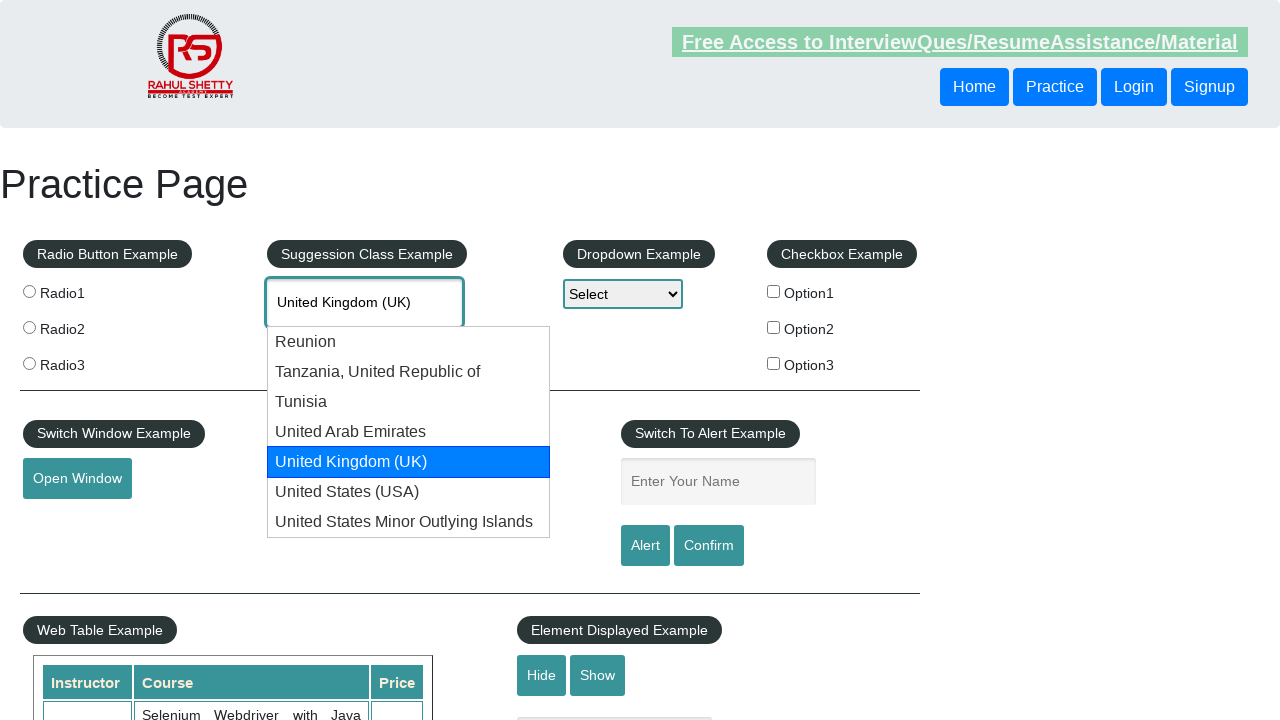

Retrieved autocomplete field value: 'United Kingdom (UK)'
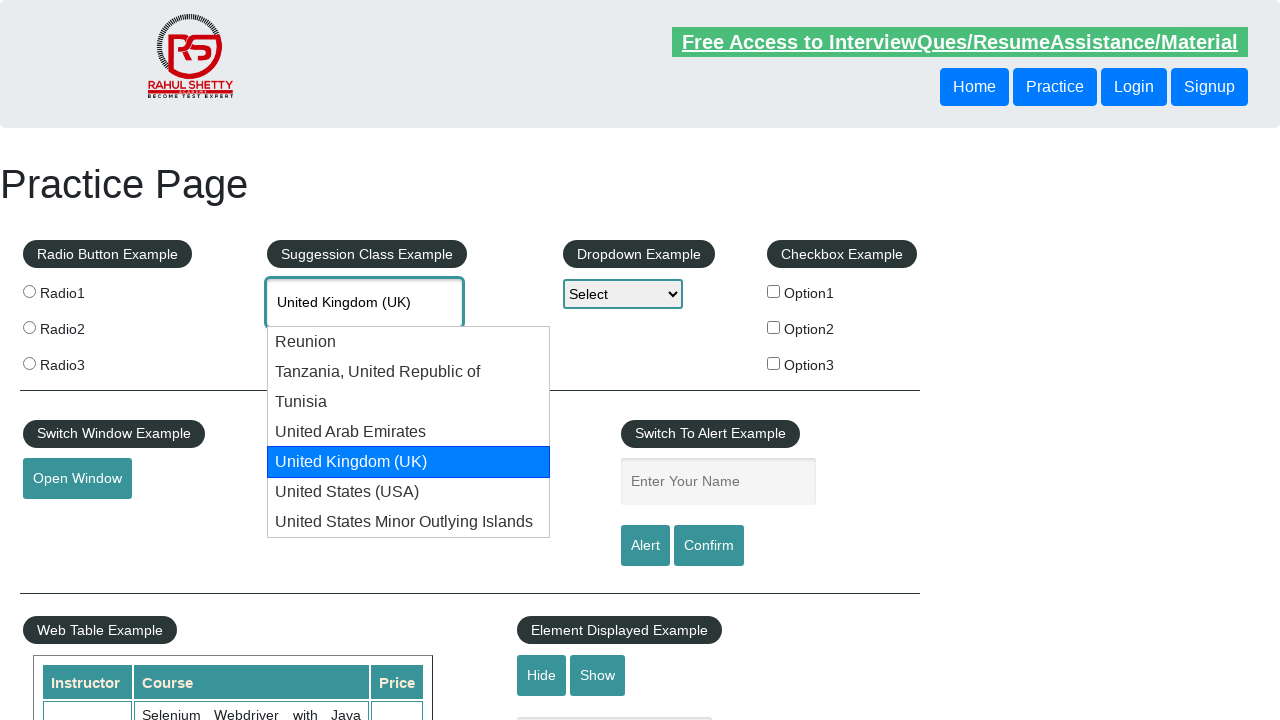

Successfully found 'United Kingdom (UK)' in dropdown suggestions
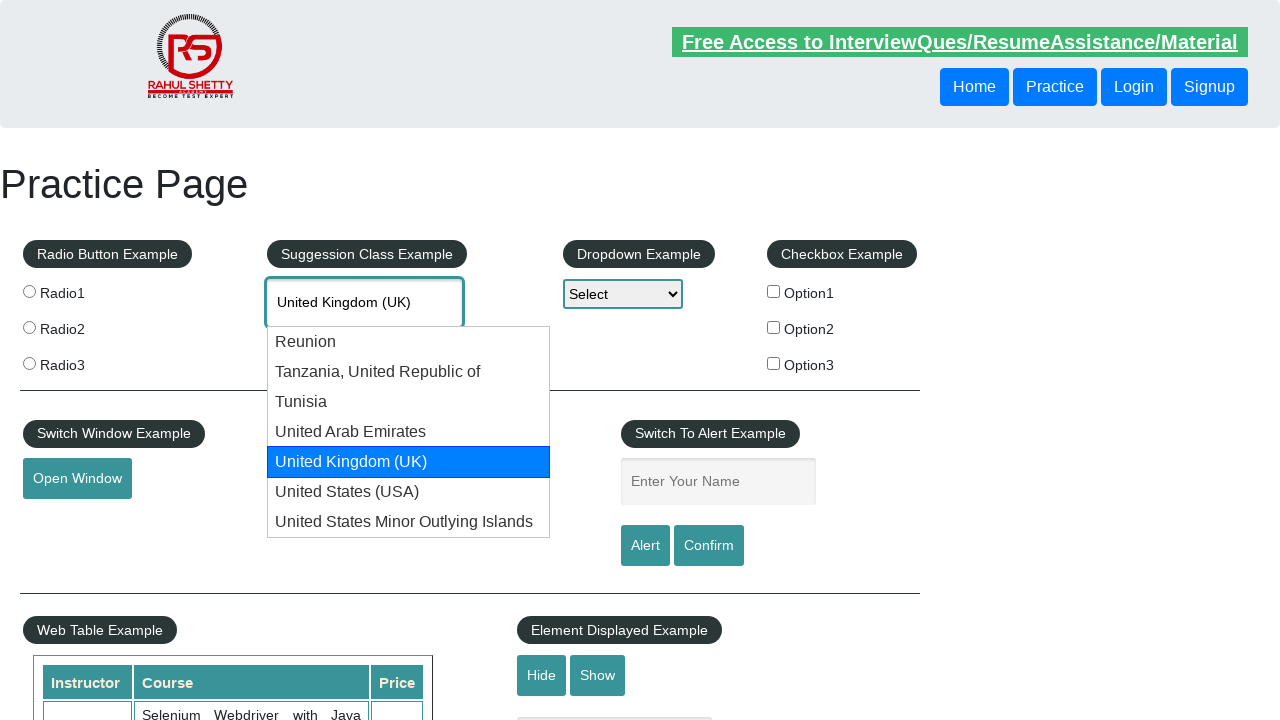

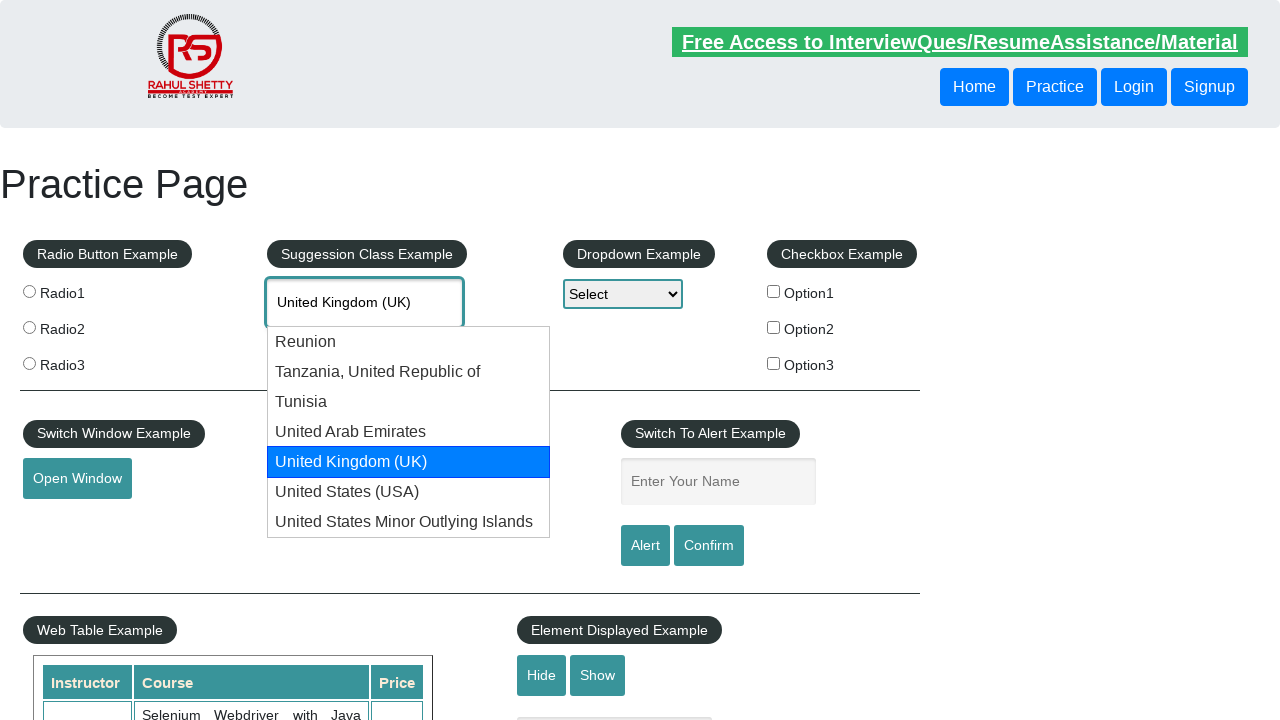